Tests drag and drop functionality by dragging a source element to a target drop zone and verifying the drop was successful

Starting URL: https://jqueryui.com/resources/demos/droppable/default.html

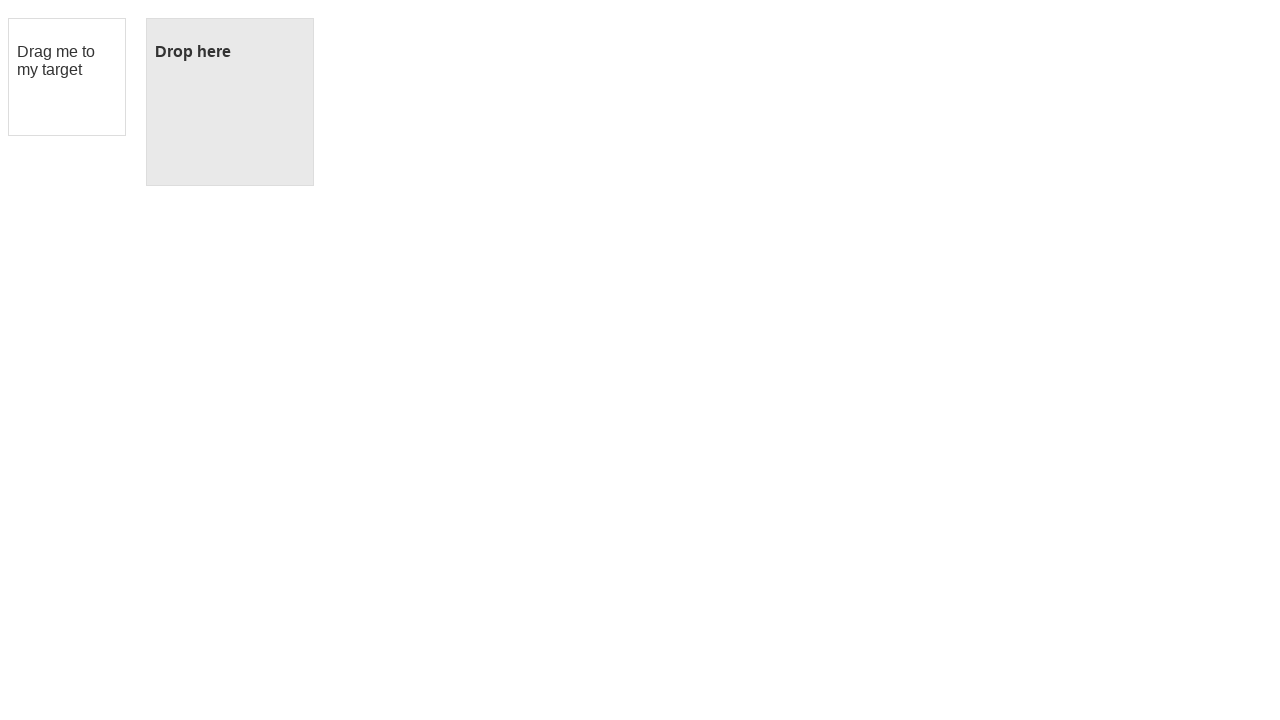

Dragged source element to target drop zone at (230, 102)
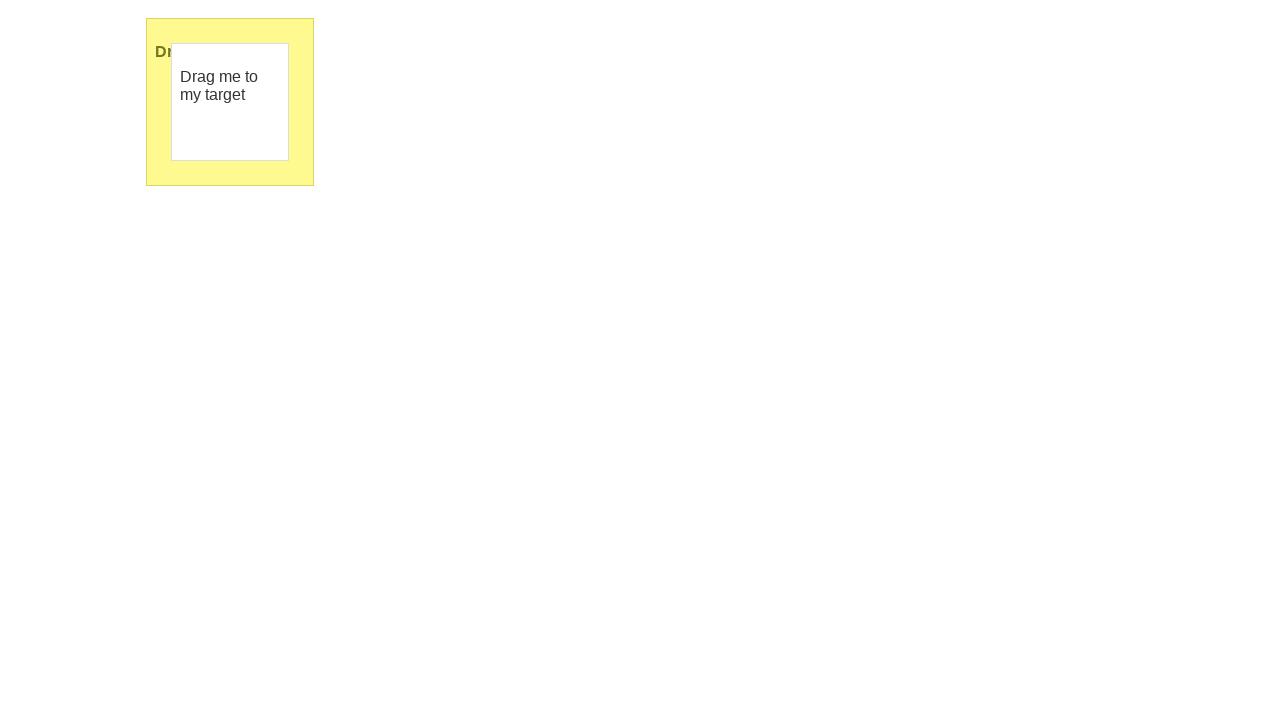

Verified drop was successful - 'Dropped!' text appeared in target
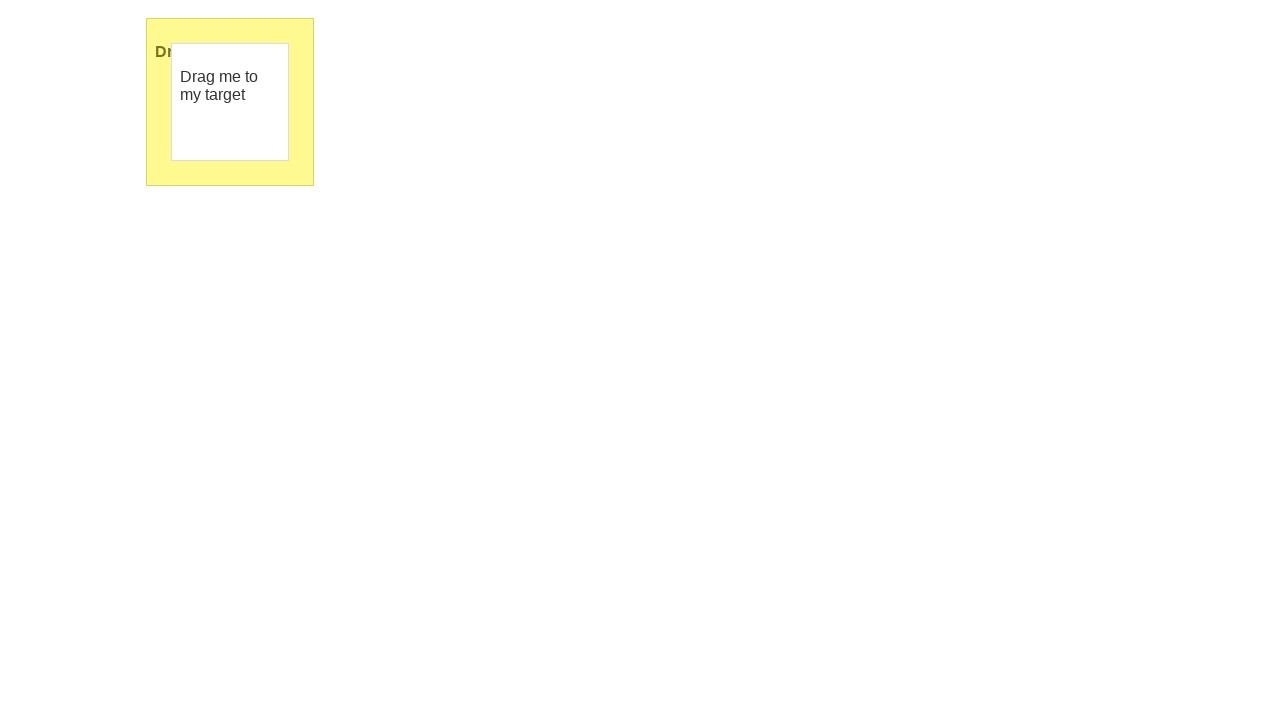

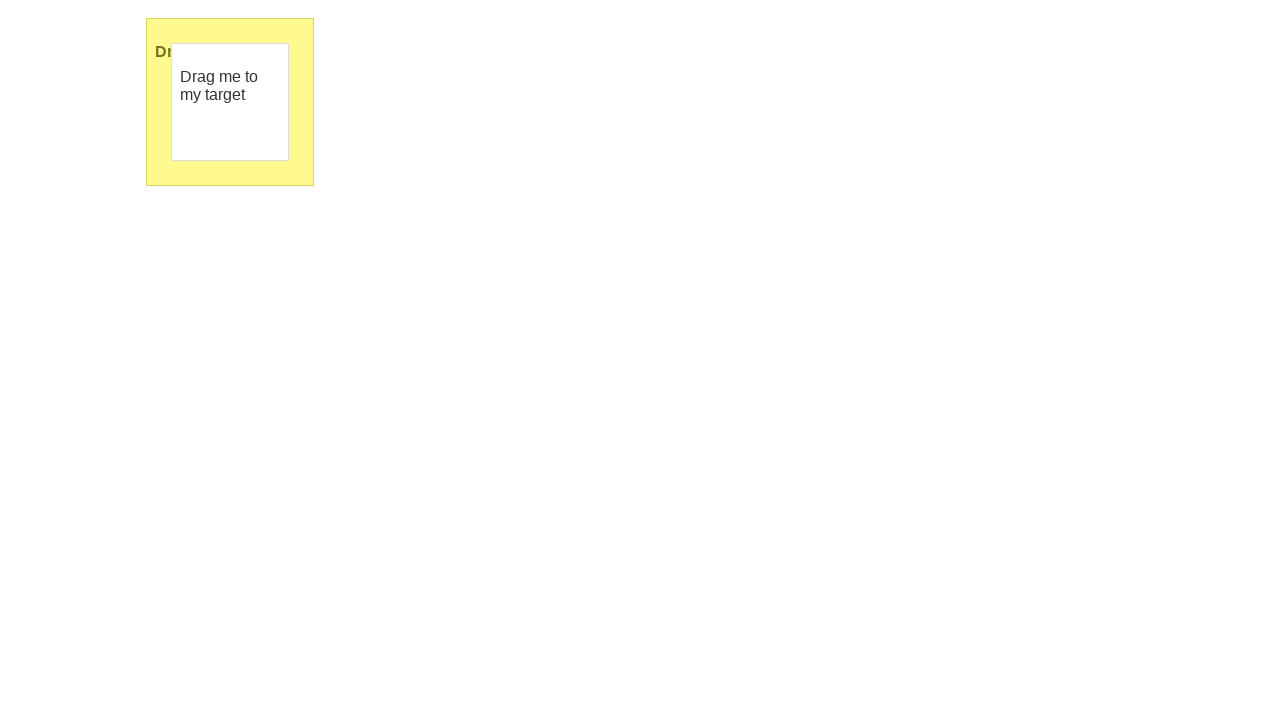